Navigates to example.com and clicks the first link on the page

Starting URL: https://www.example.com

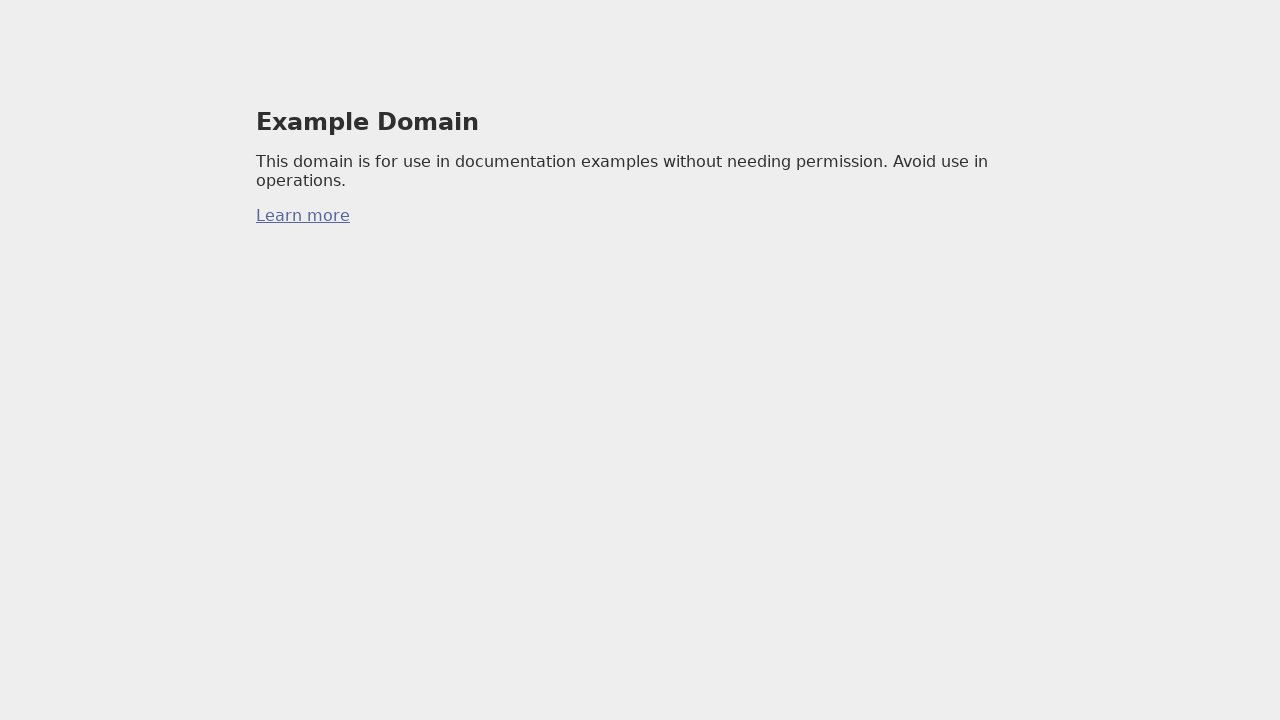

Clicked the first link on the page at (303, 216) on a
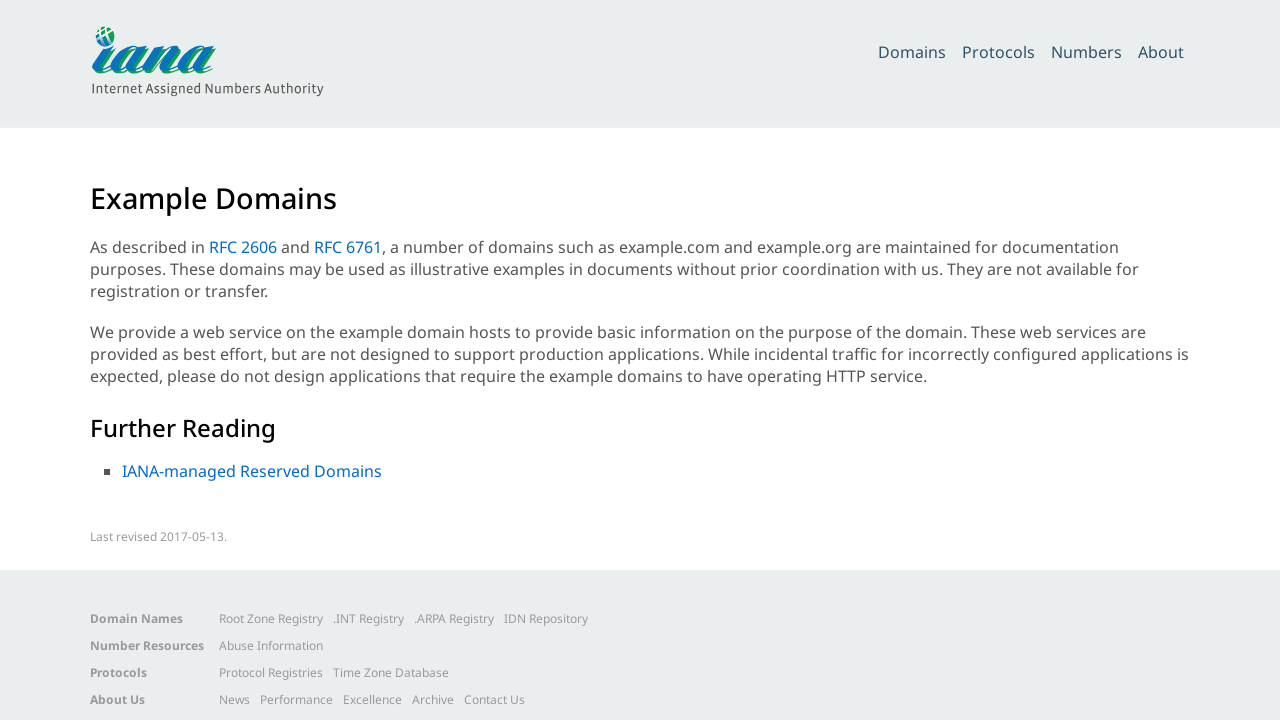

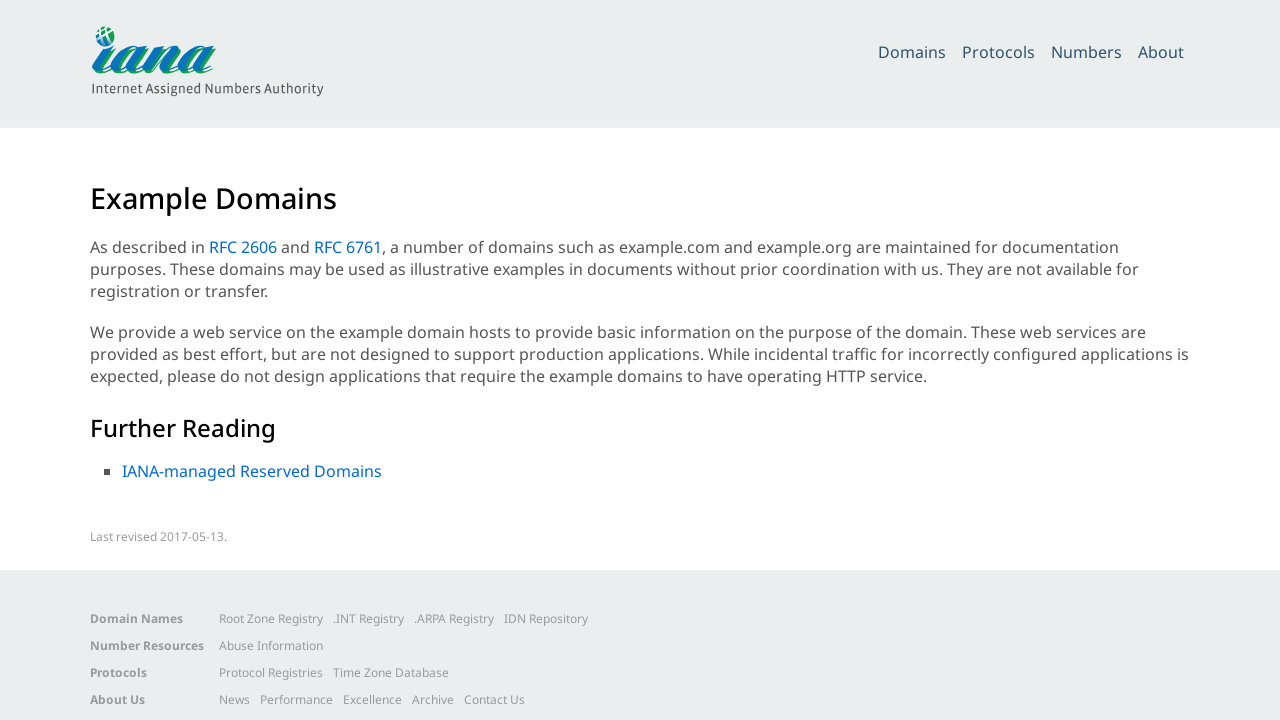